Navigates to Myntra website and performs basic window management operations

Starting URL: https://www.myntra.com

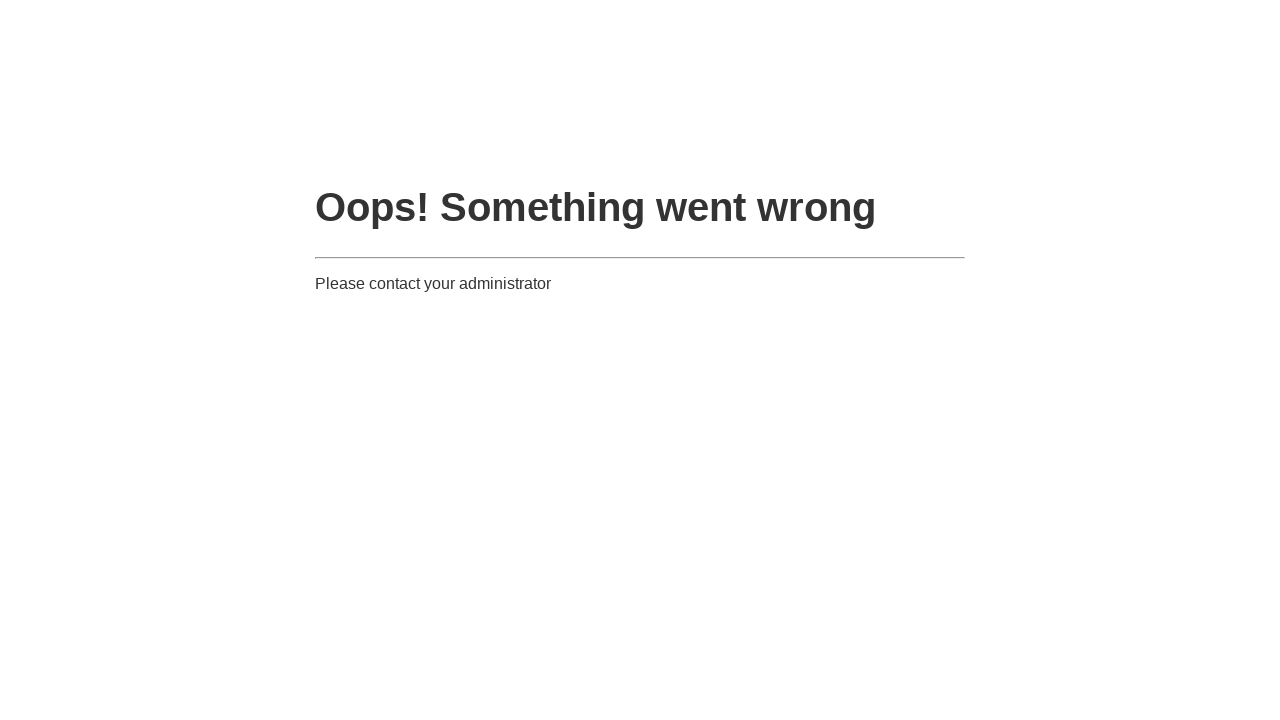

Retrieved page title
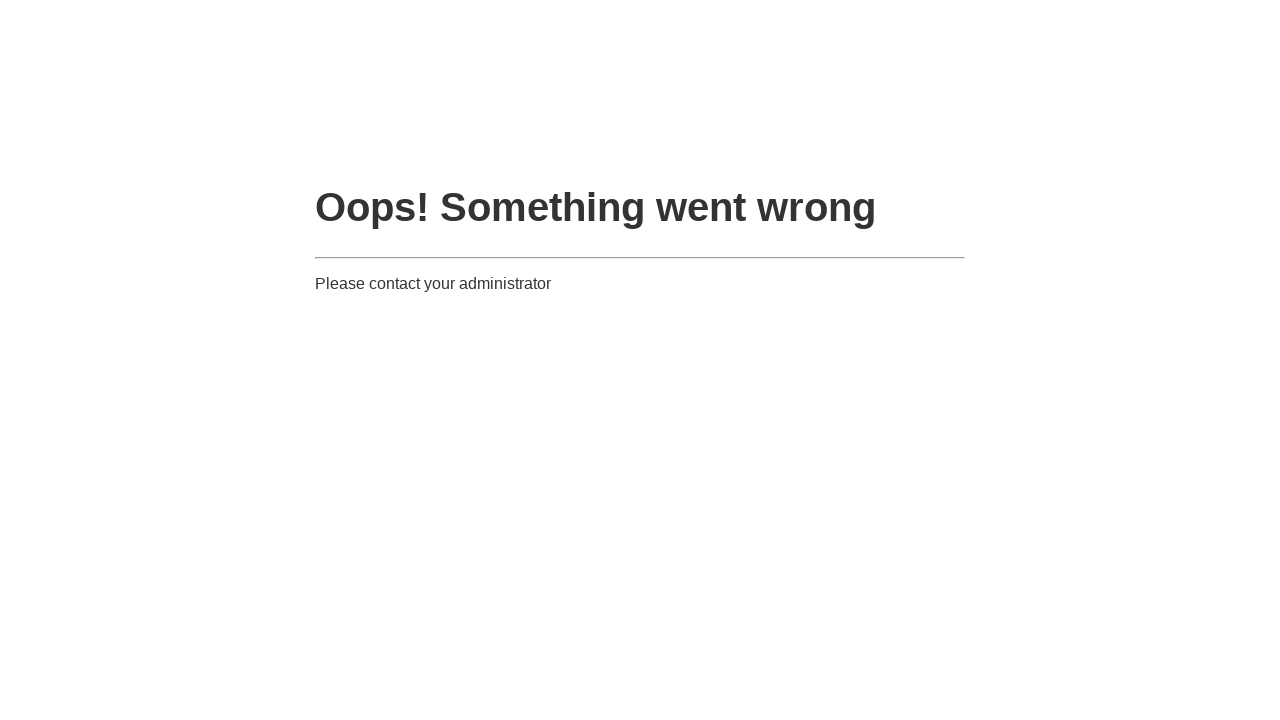

Retrieved current URL
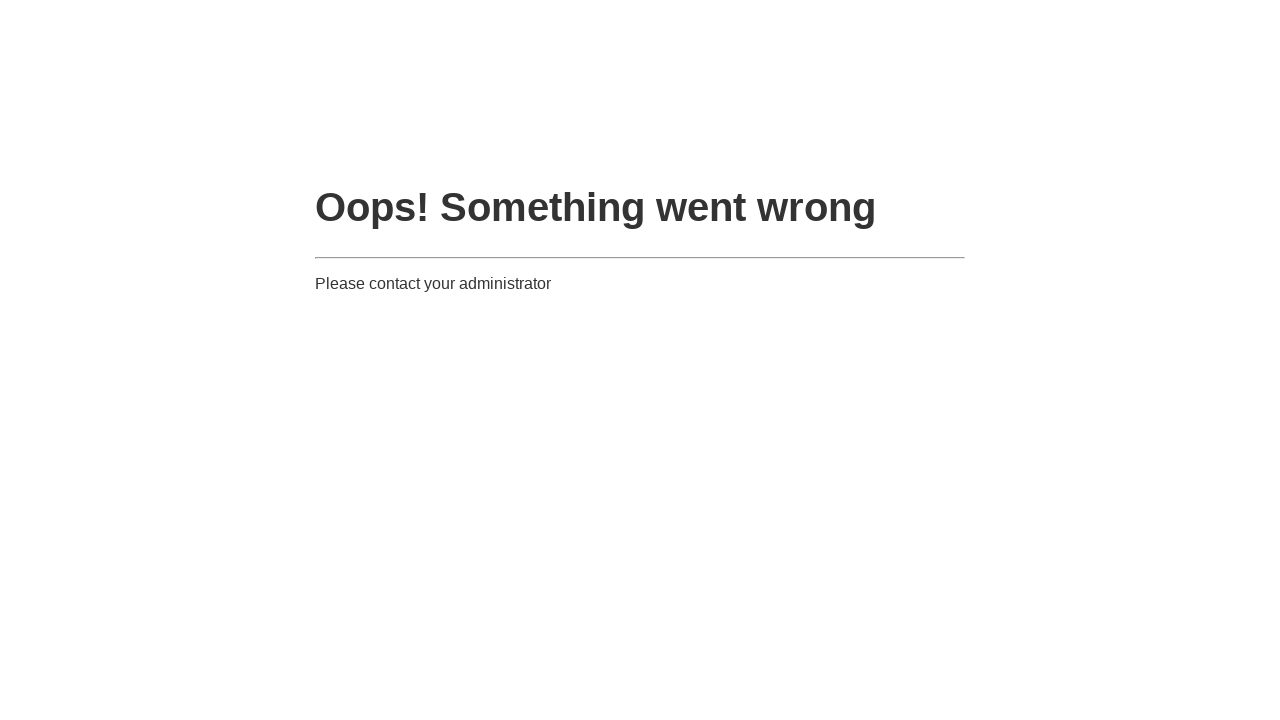

Retrieved page source content
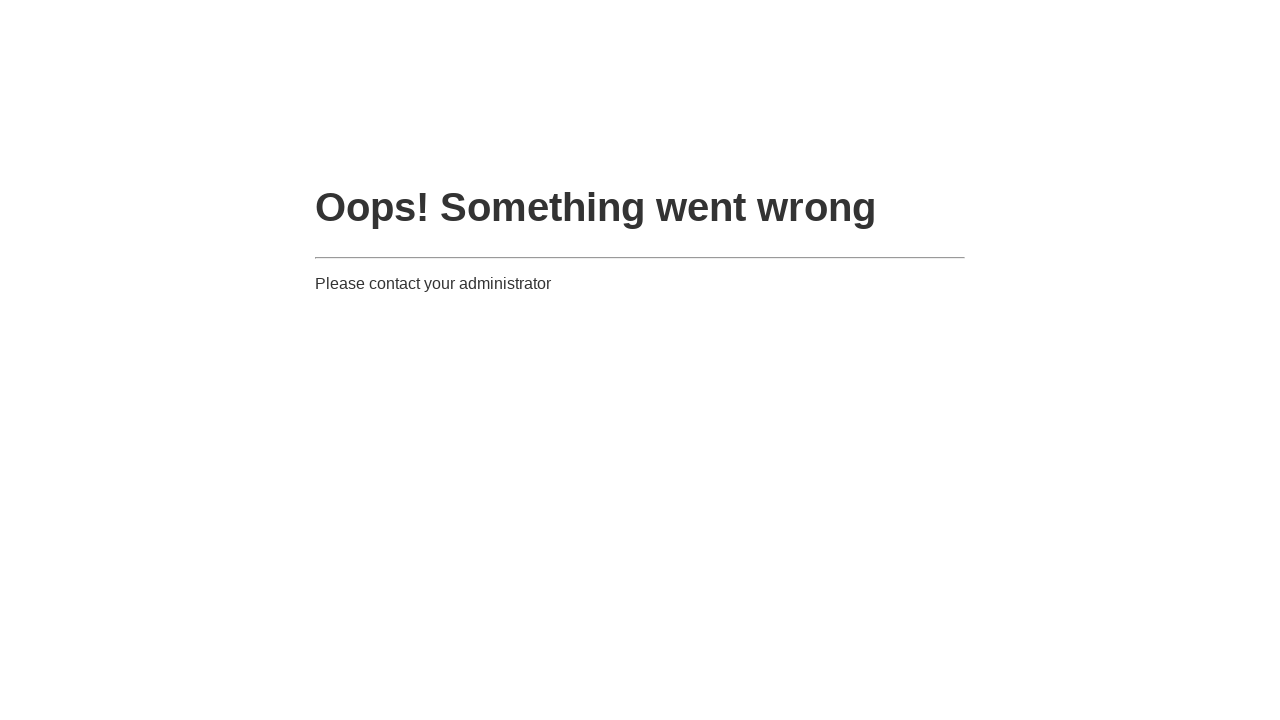

Maximized browser window to 1920x1080
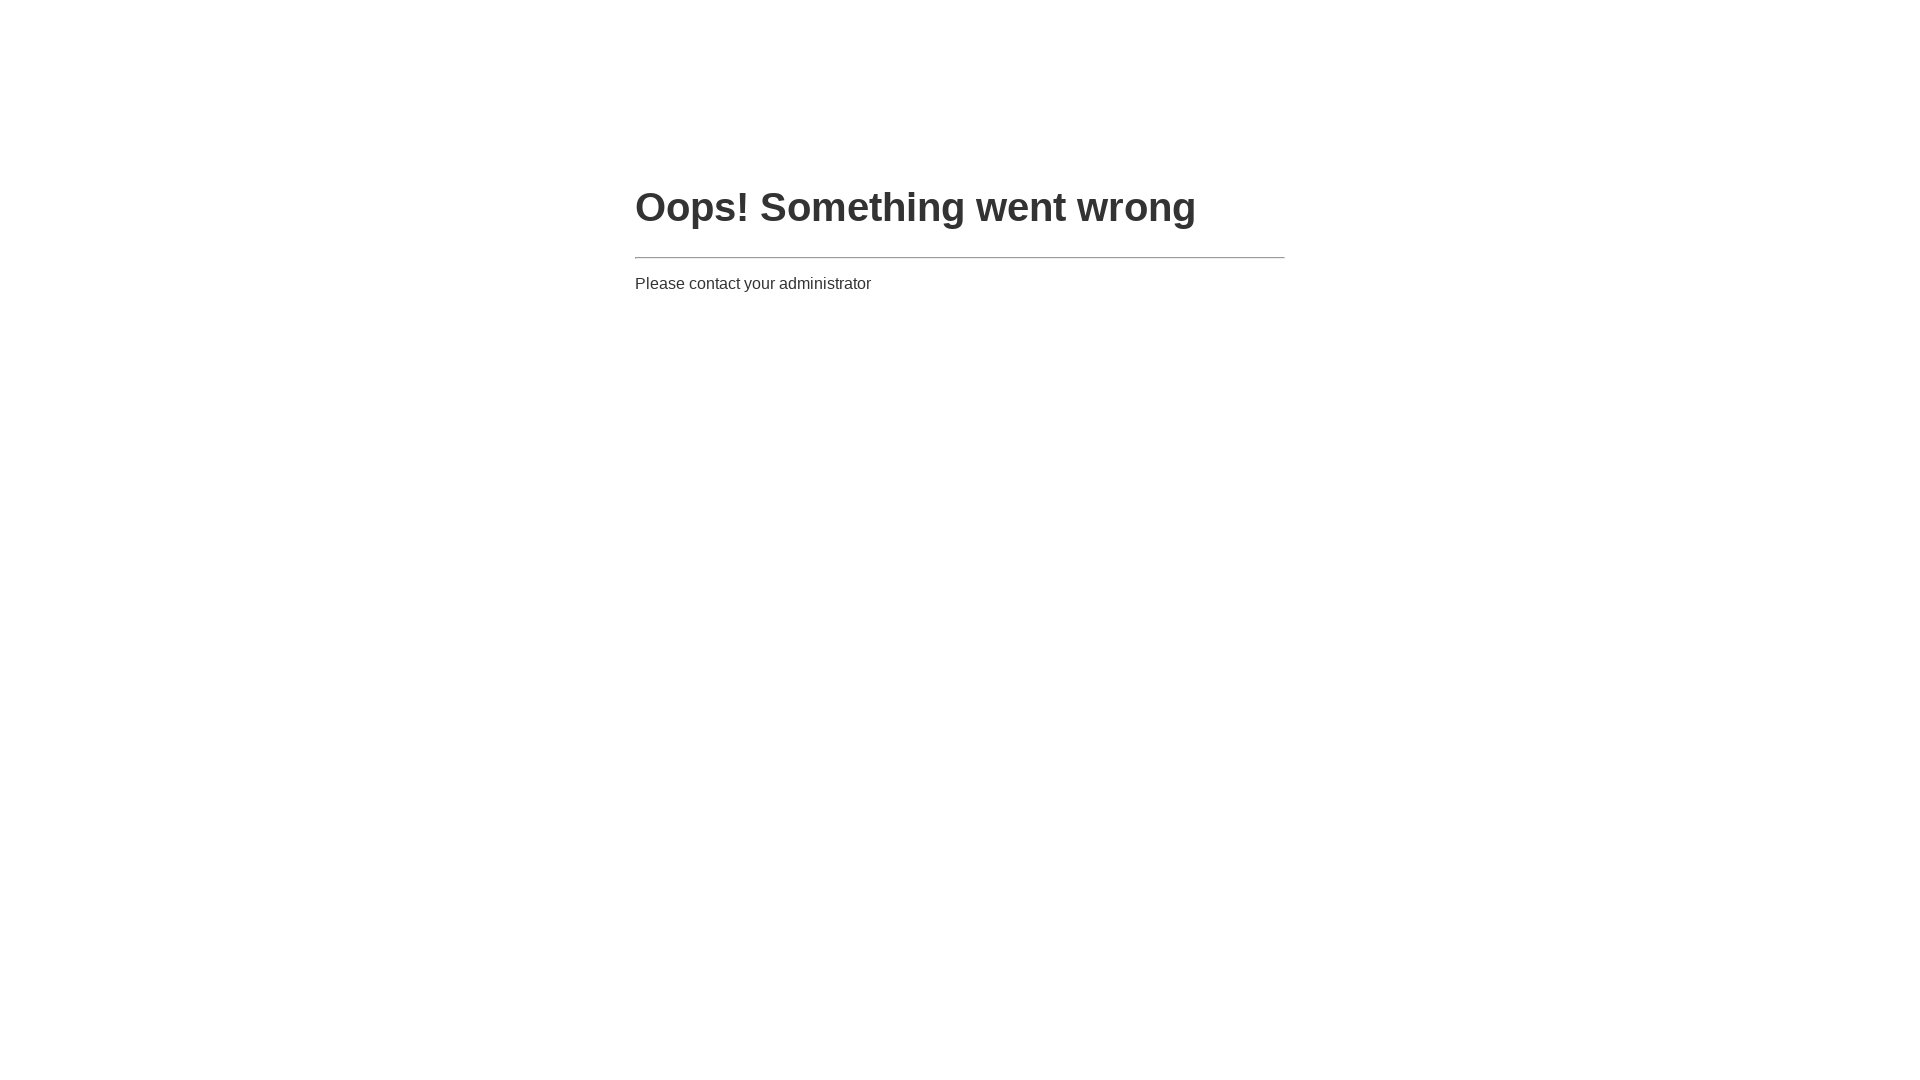

Minimized browser window to 800x600
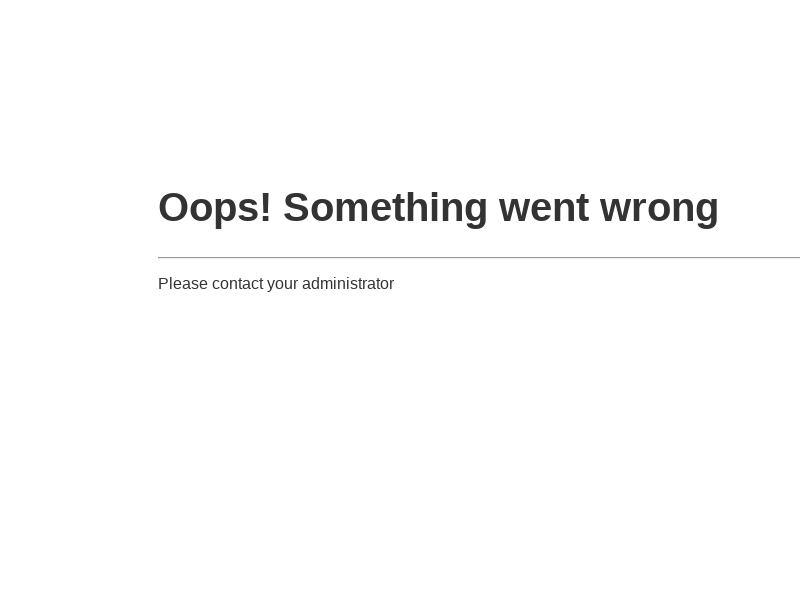

Restored browser window to fullscreen 1920x1080
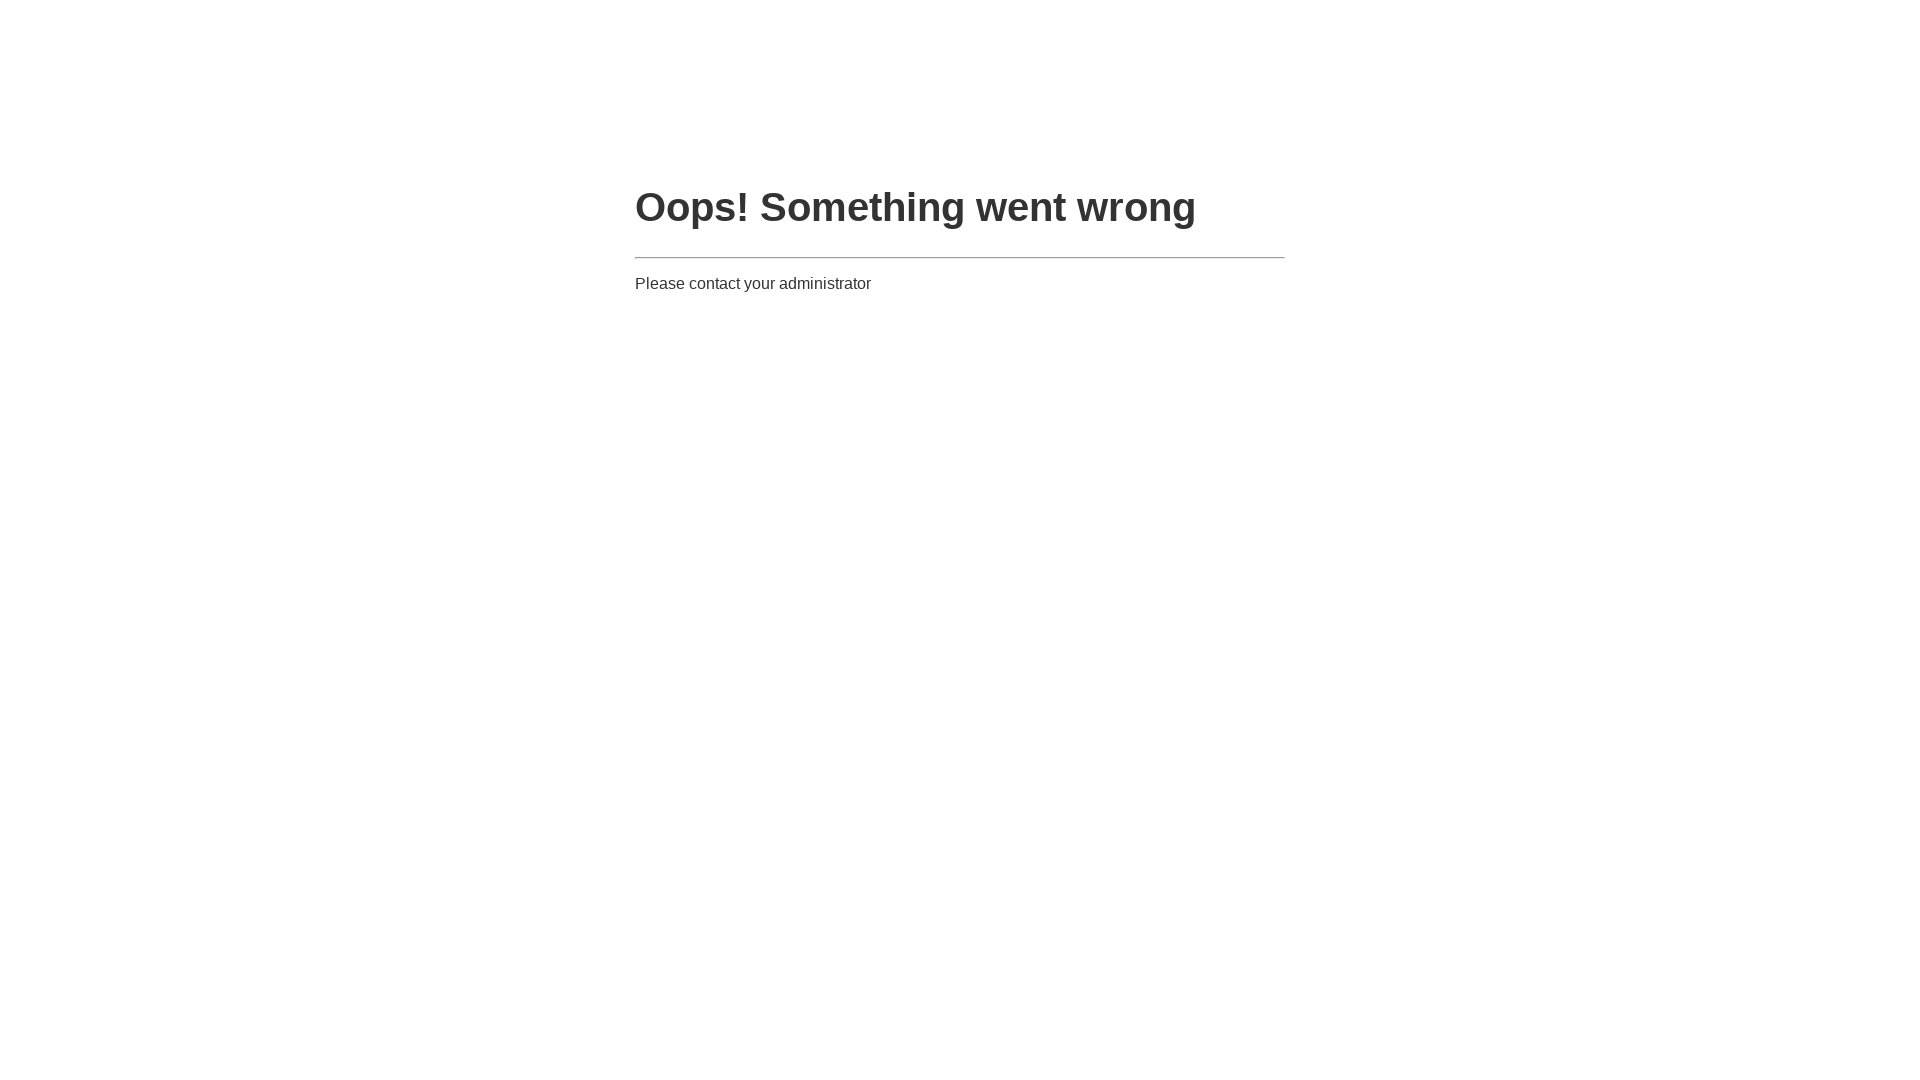

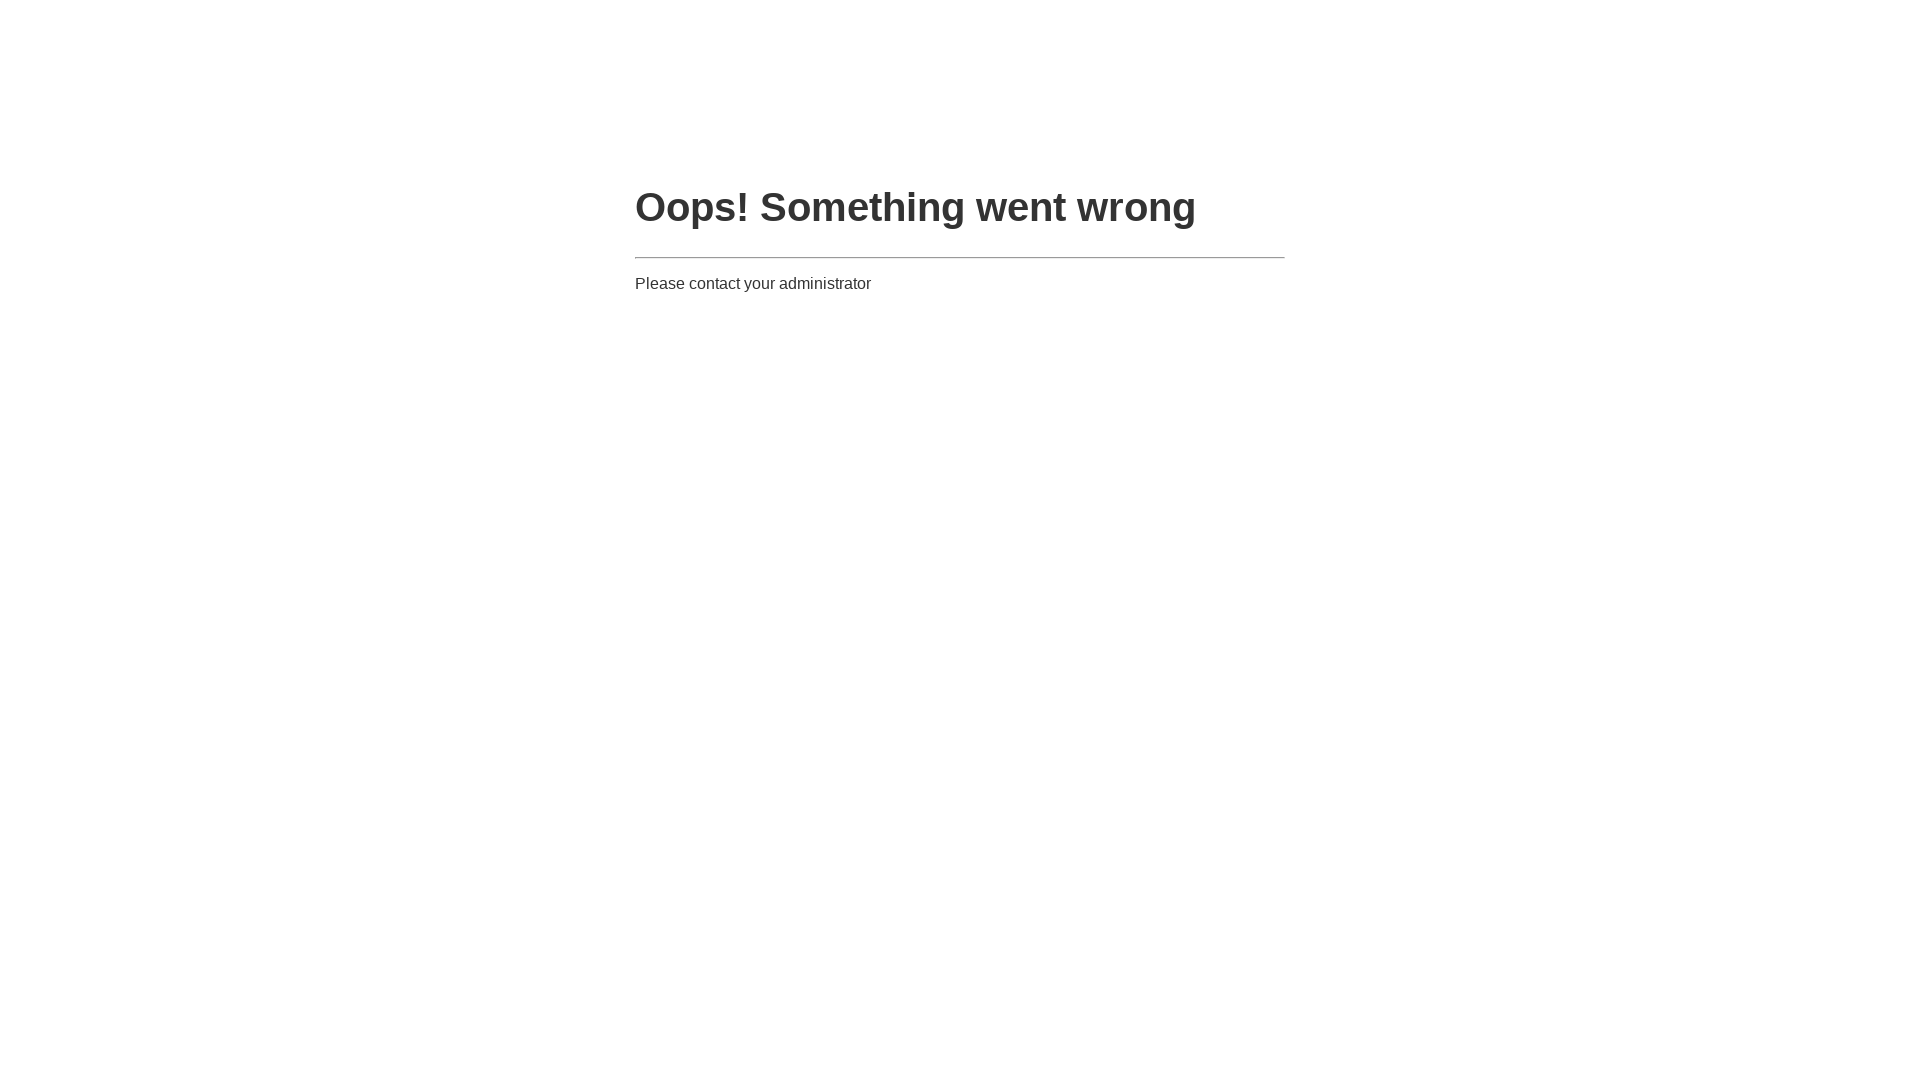